Tests an e-commerce shopping flow by searching for products, adding "Cashews" to the cart, and proceeding through checkout to place an order.

Starting URL: https://rahulshettyacademy.com/seleniumPractise/#/

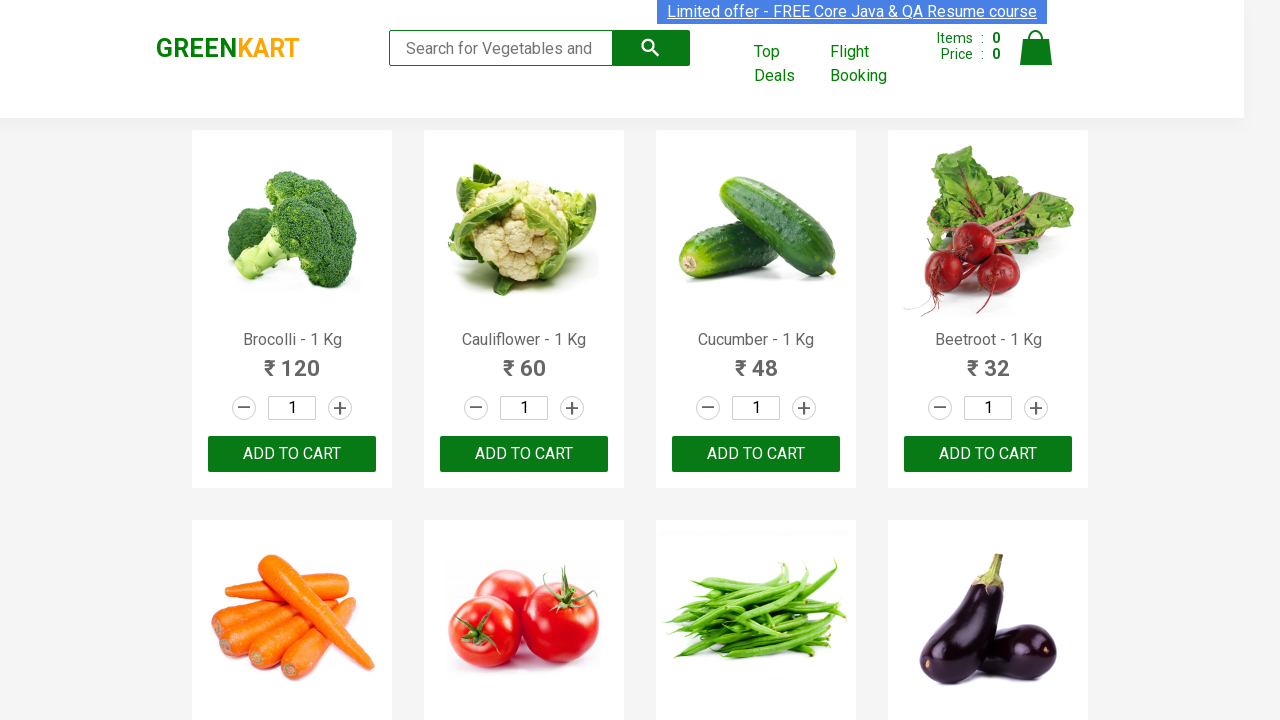

Filled search field with 'ca' to search for products on .search-keyword
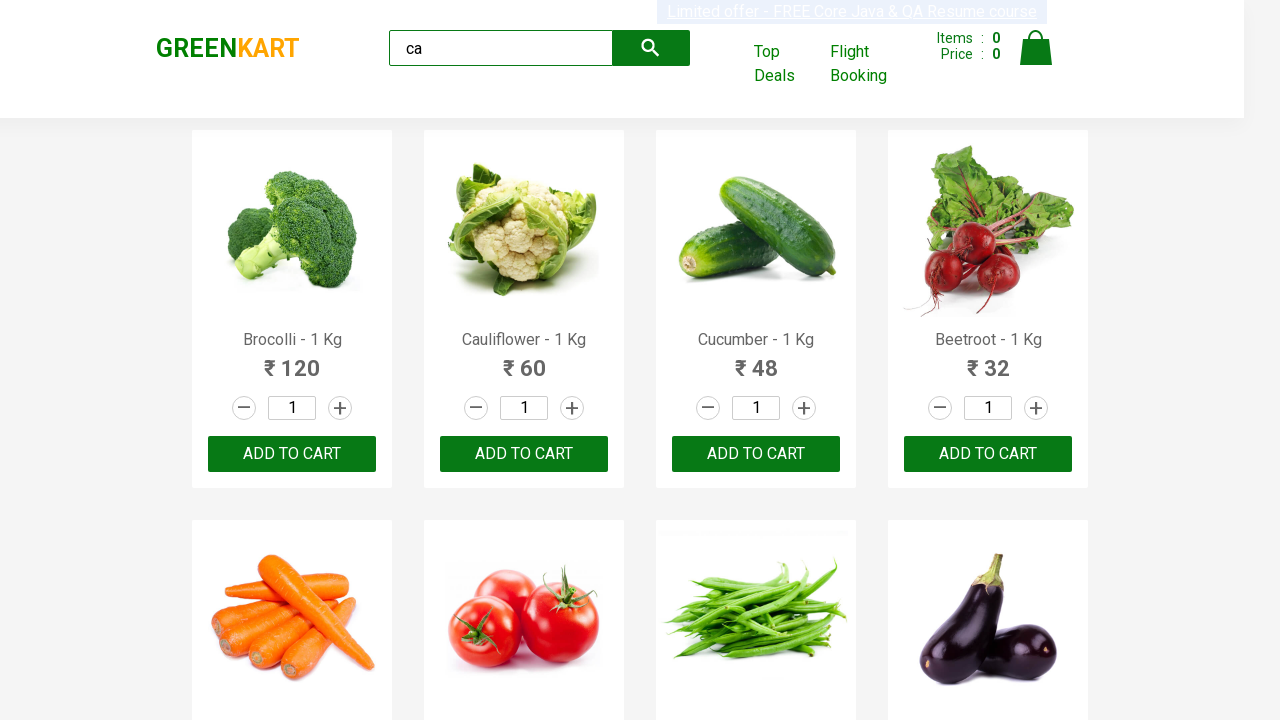

Waited 2 seconds for search results to load
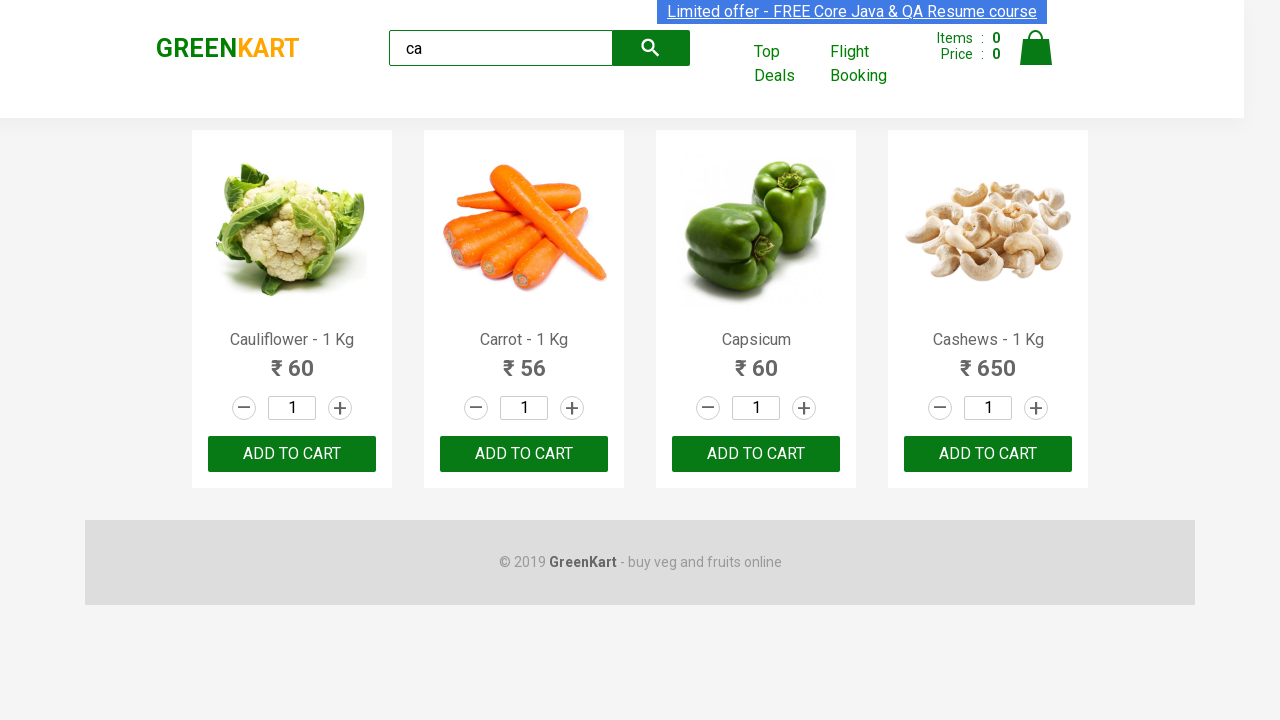

Located all product elements on the page
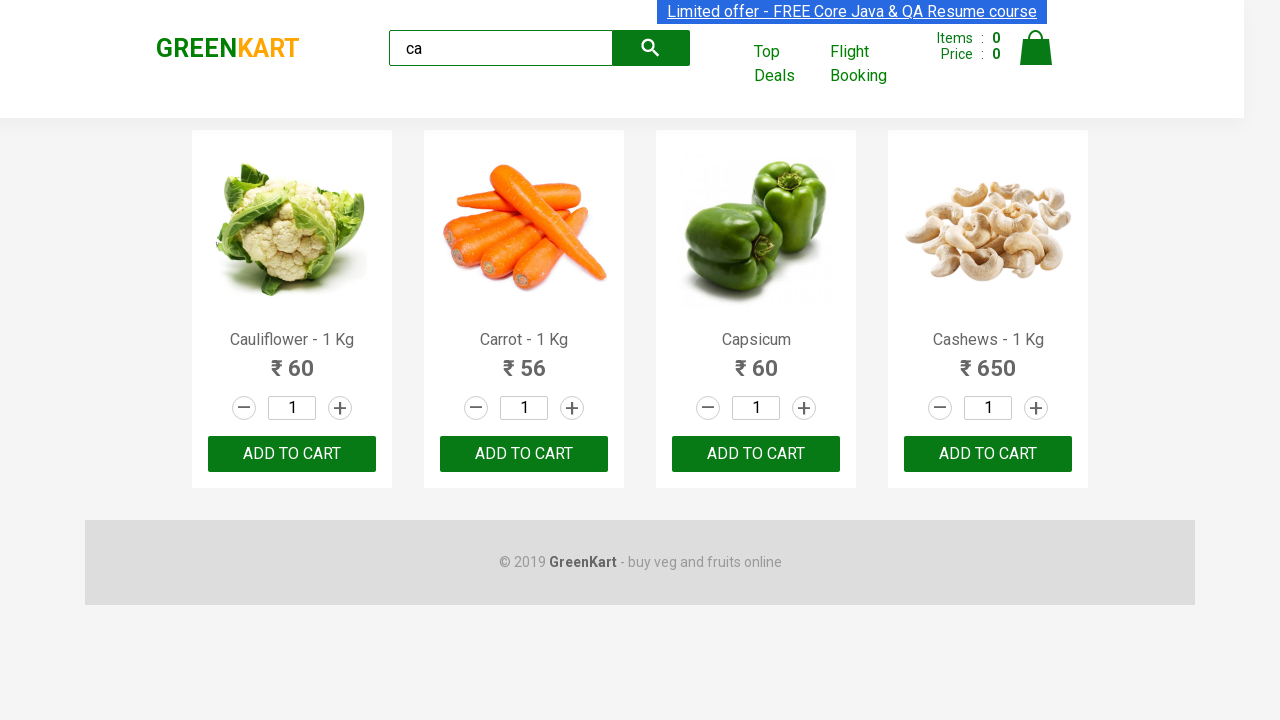

Extracted product name: Cauliflower - 1 Kg
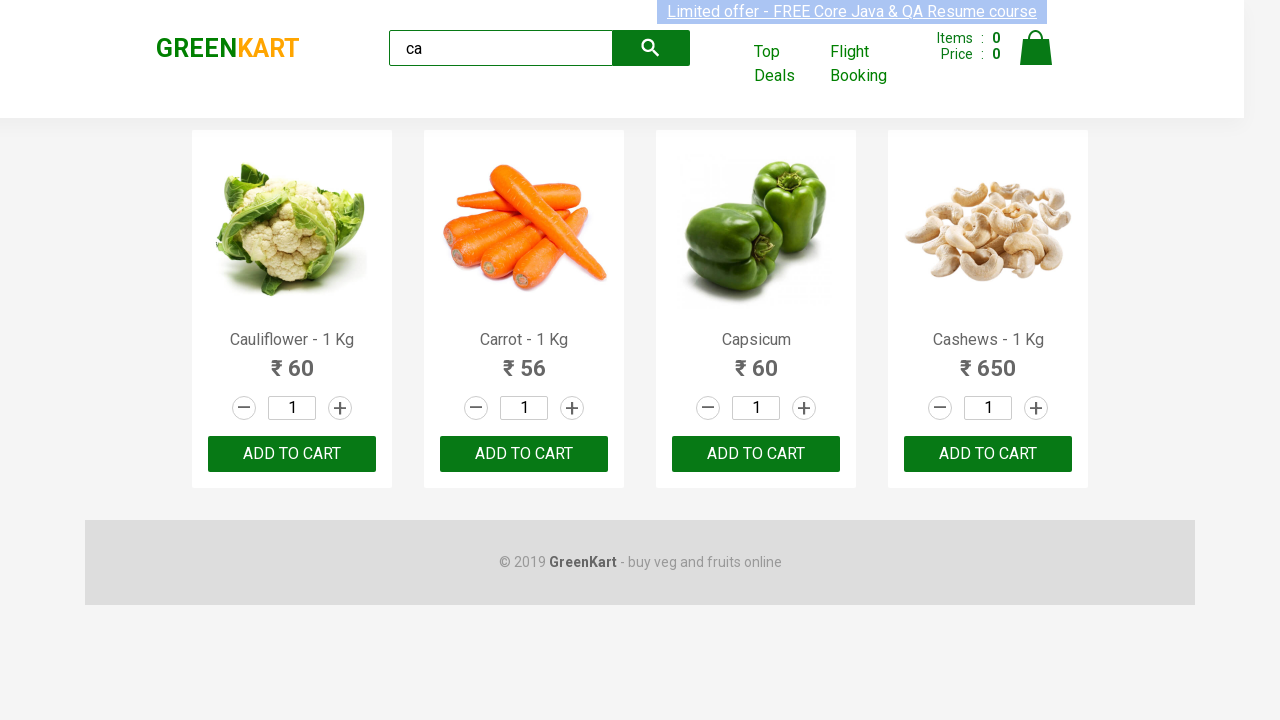

Extracted product name: Carrot - 1 Kg
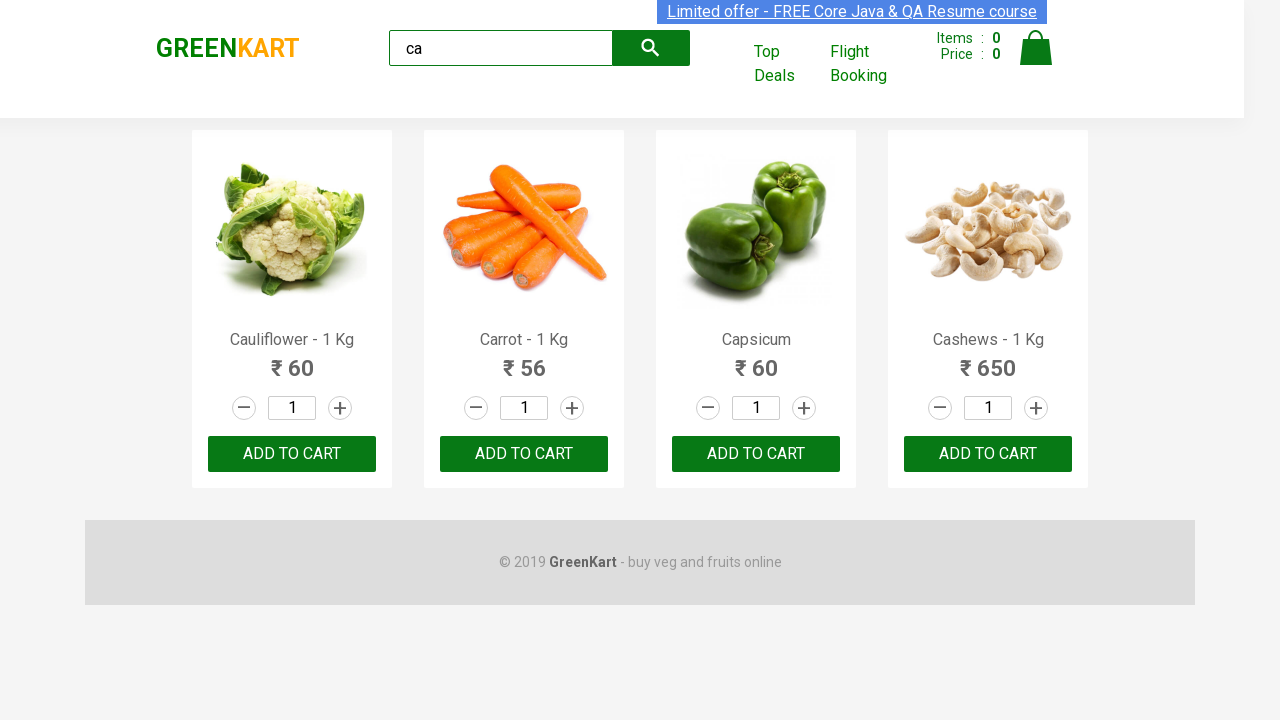

Extracted product name: Capsicum
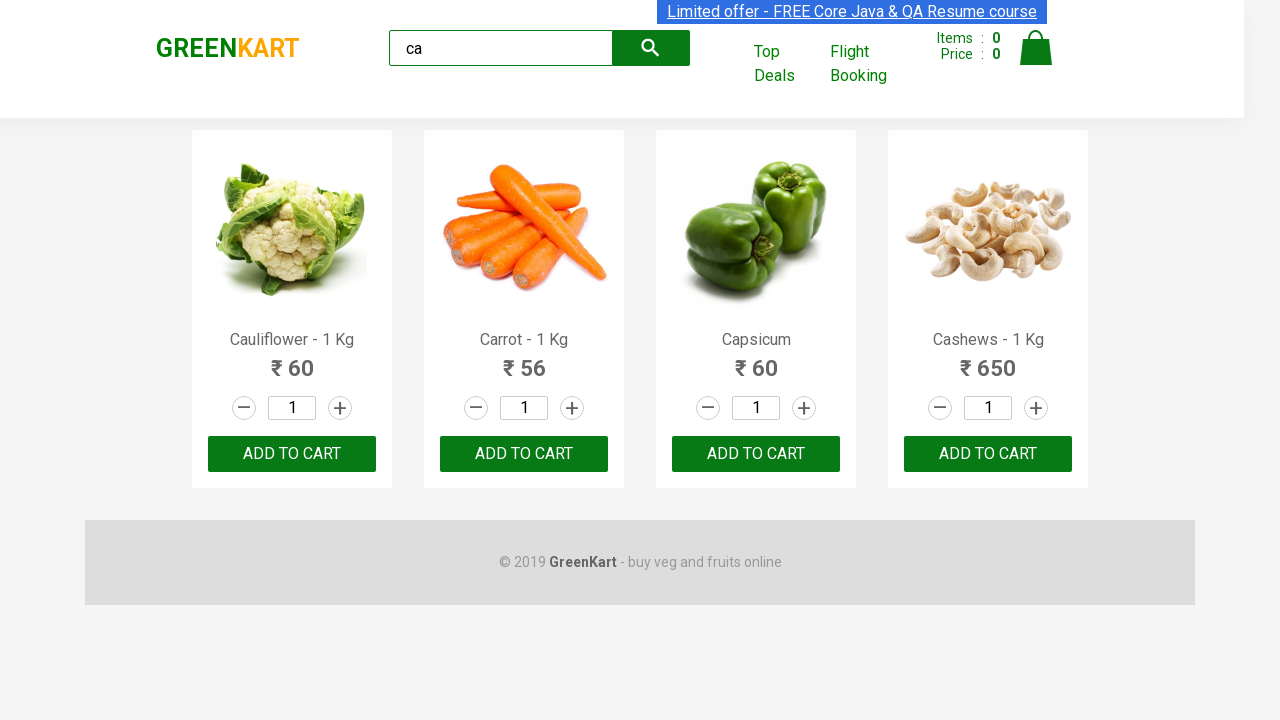

Extracted product name: Cashews - 1 Kg
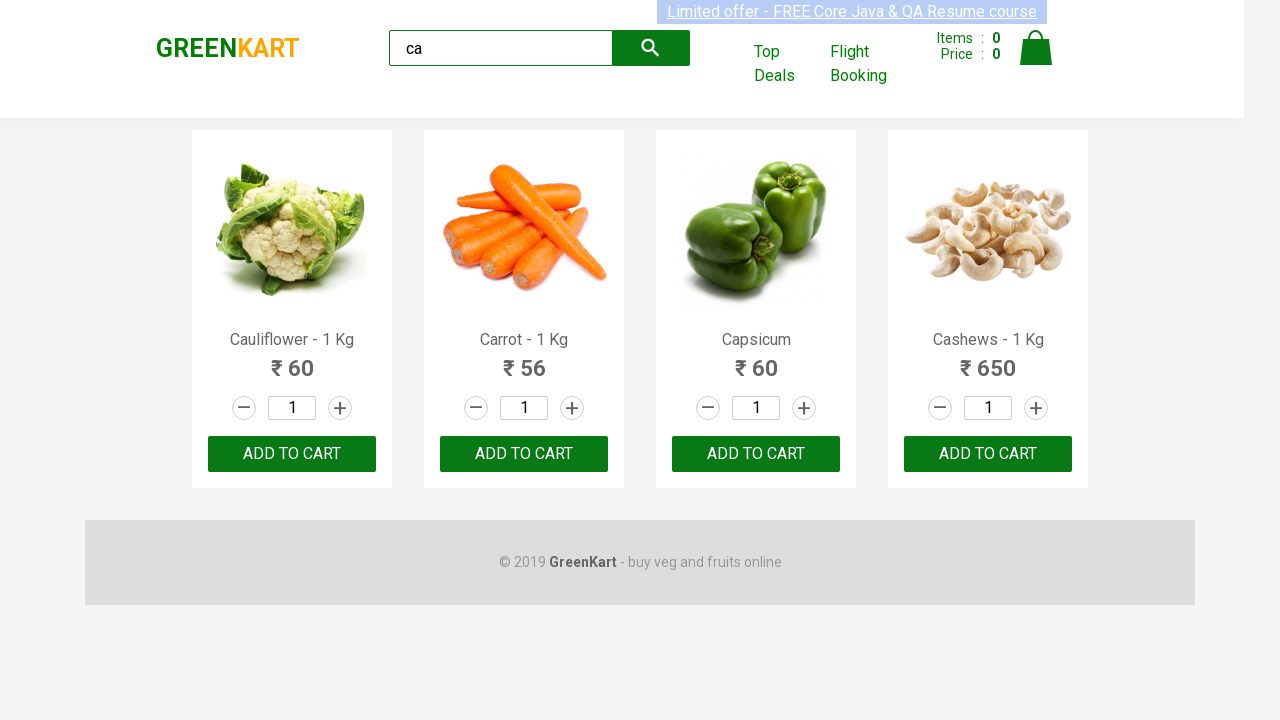

Clicked 'Add to cart' button for Cashews product at (988, 454) on .products .product >> nth=3 >> button
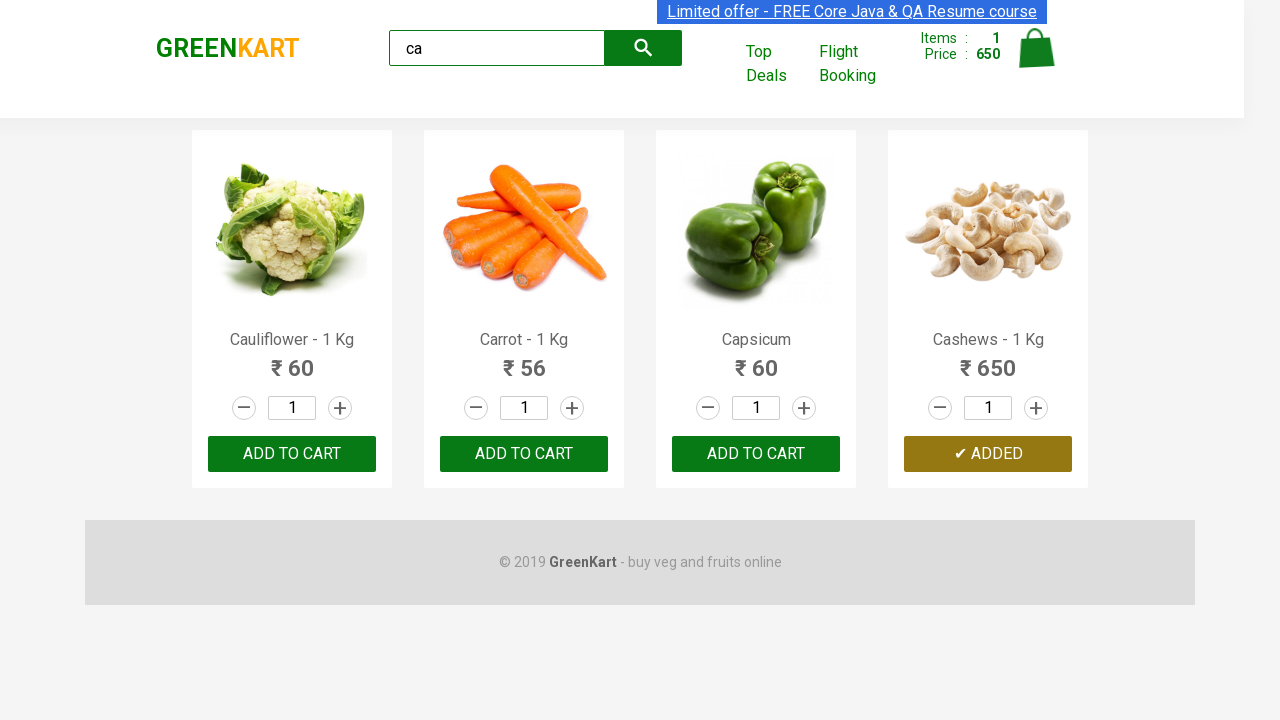

Clicked cart icon to view shopping cart at (1036, 48) on .cart-icon > img
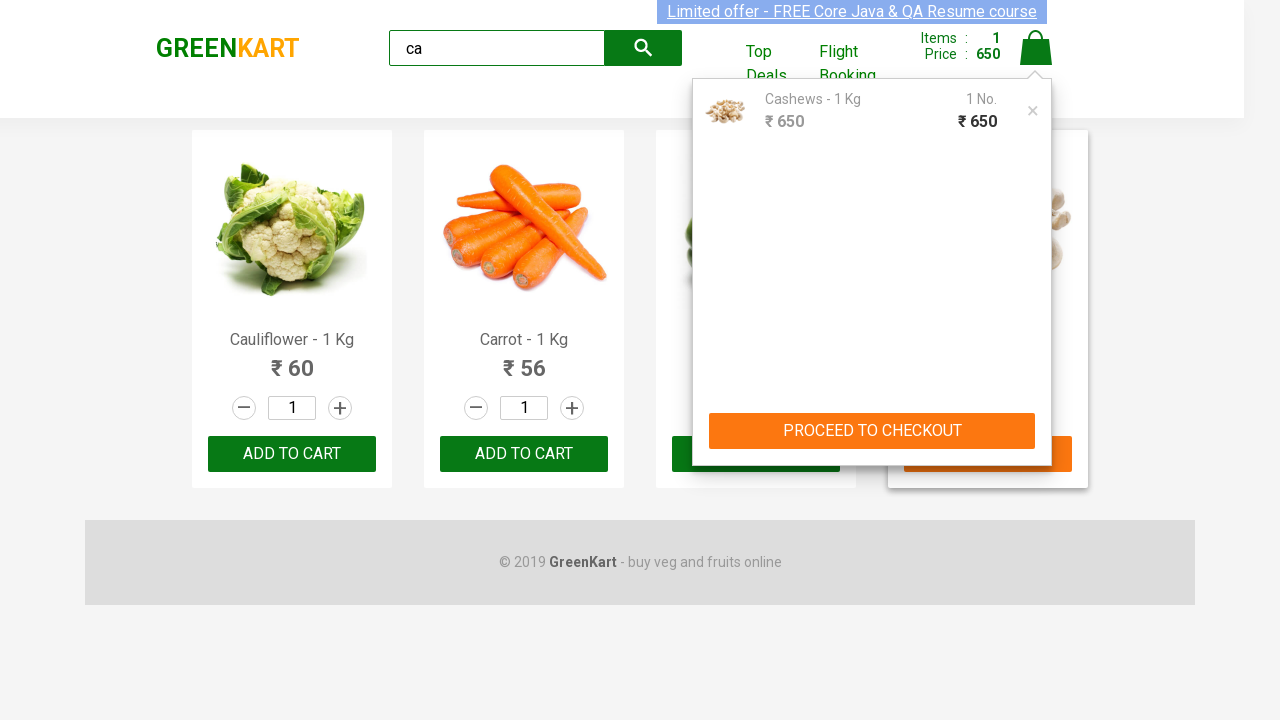

Clicked 'PROCEED TO CHECKOUT' button at (872, 431) on text=PROCEED TO CHECKOUT
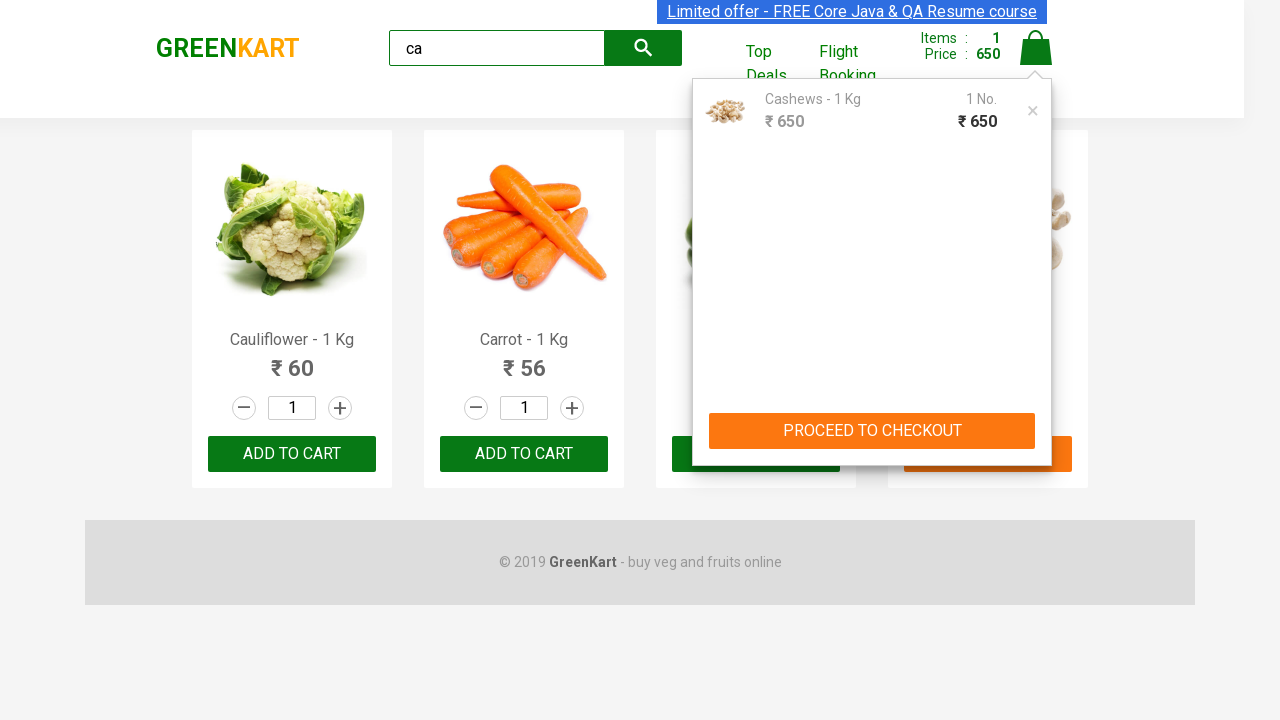

Clicked 'Place Order' button to complete purchase at (1036, 420) on text=Place Order
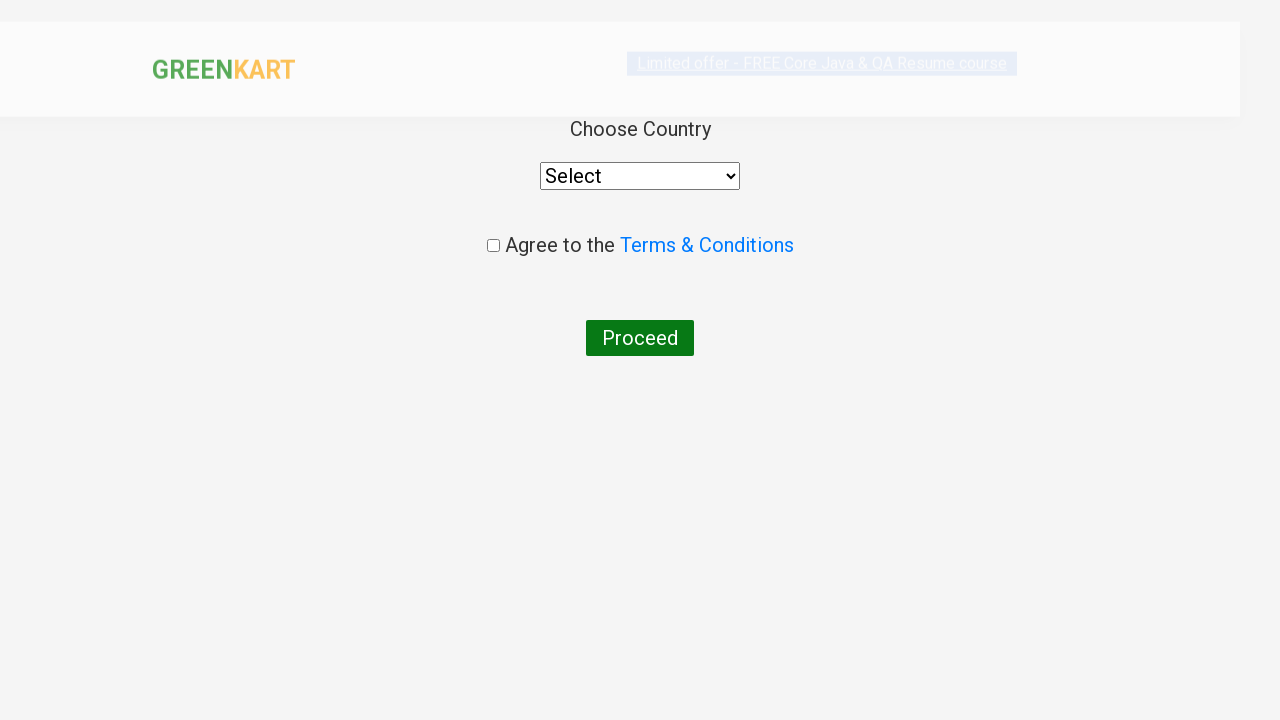

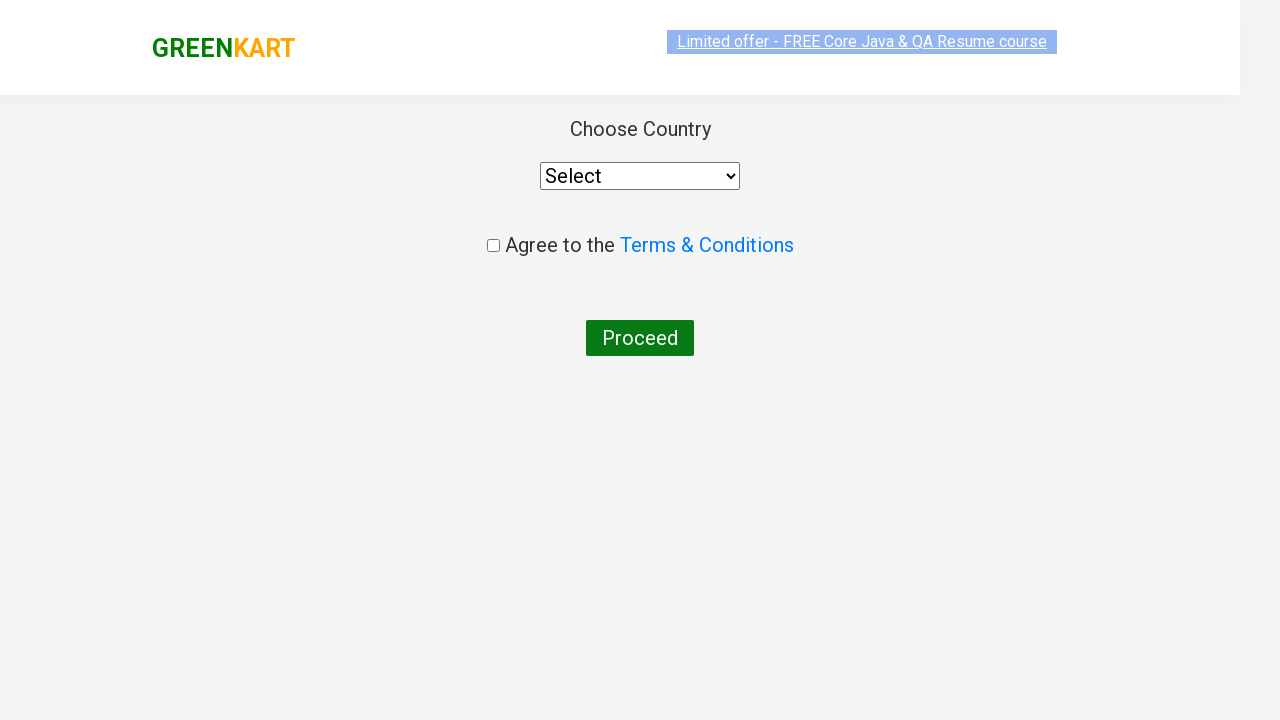